Tests dropdown selection and checkbox functionality on a registration form (pending test - same as above).

Starting URL: http://seleniumpractise.blogspot.com/2016/09/complete-registration-form.html

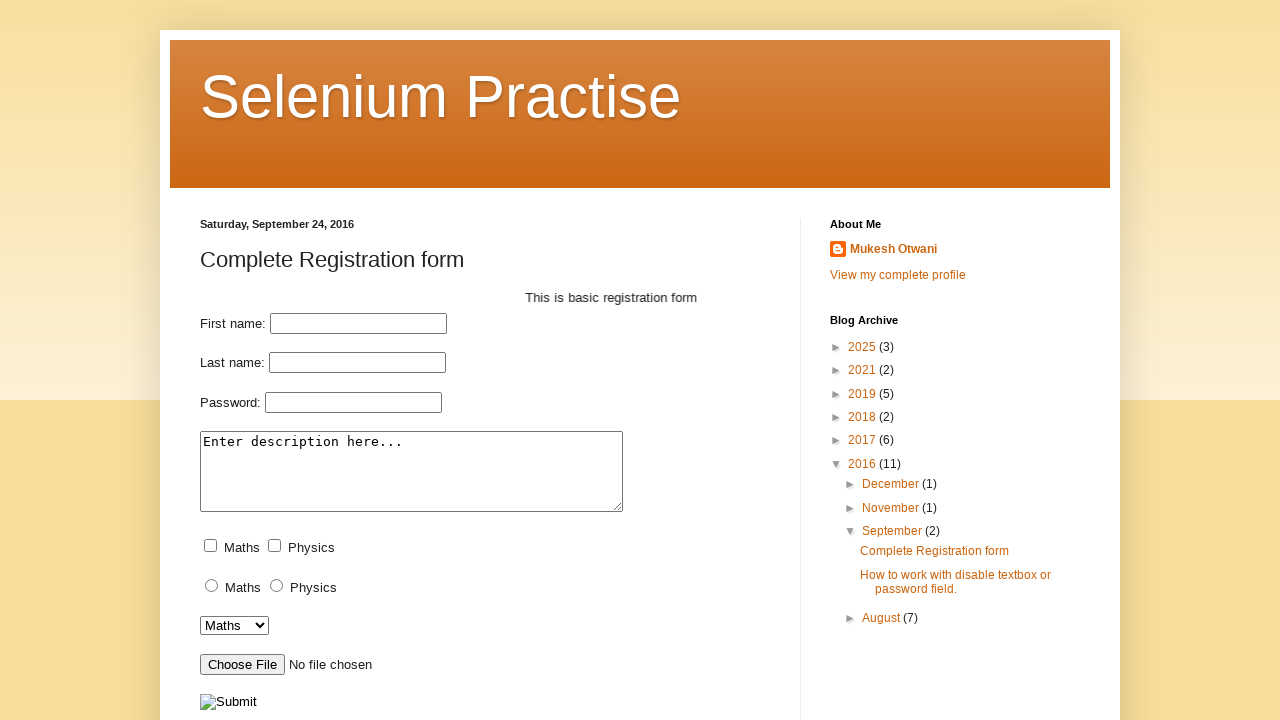

Selected 'Maths' from dropdown menu on select[name='dropdown']
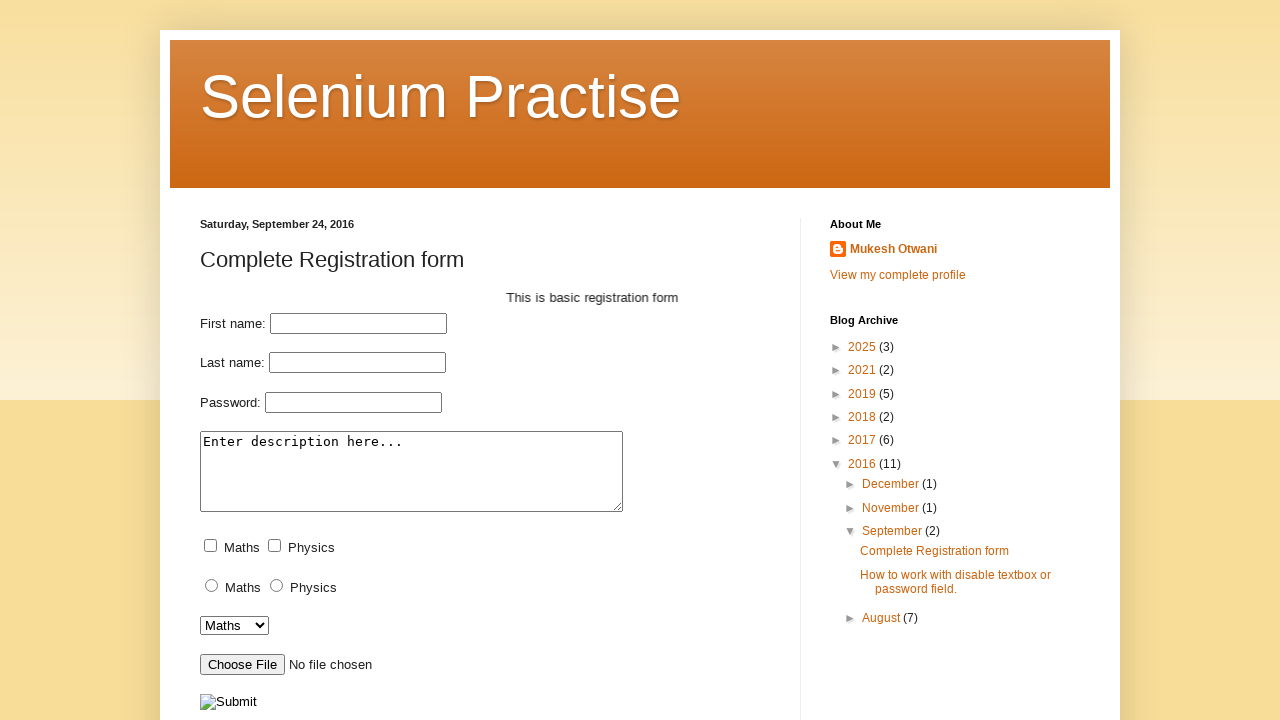

Selected 'Physics' from dropdown menu on select[name='dropdown']
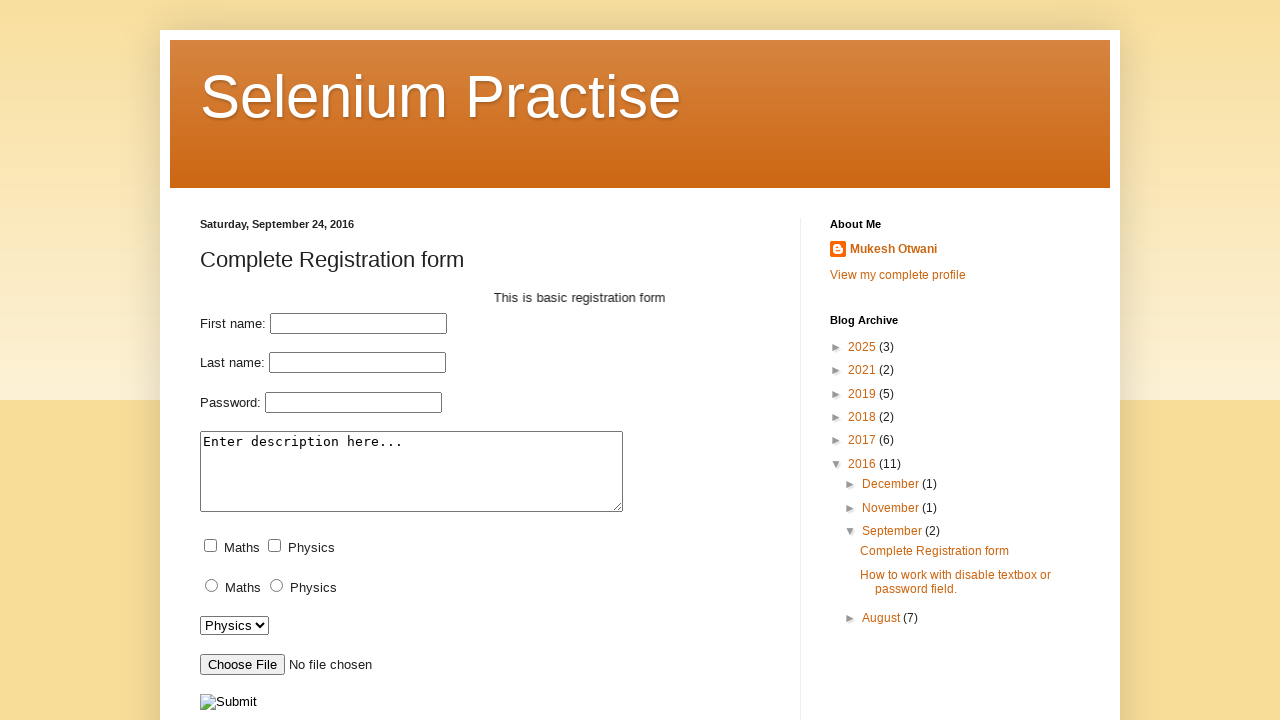

Selected first option (index 0) from dropdown on select[name='dropdown']
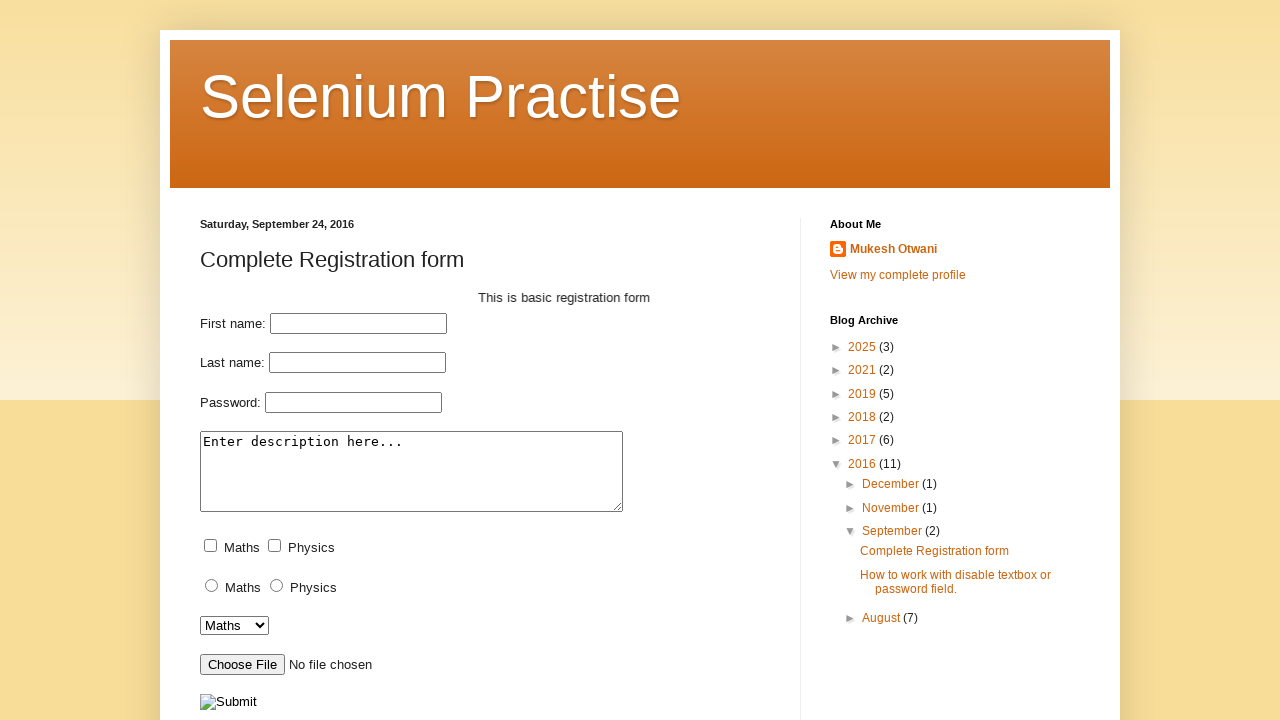

Checked the first checkbox on registration form at (210, 546) on input[type='checkbox'] >> nth=0
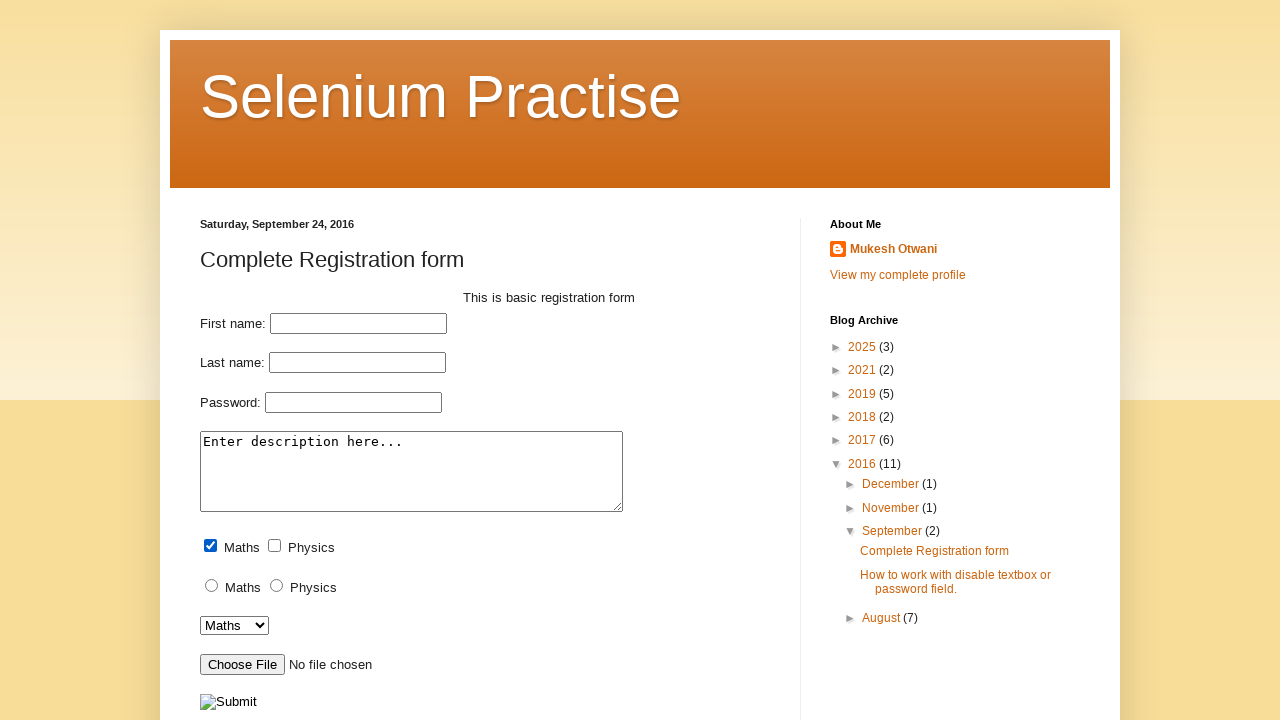

Verified that first checkbox is checked
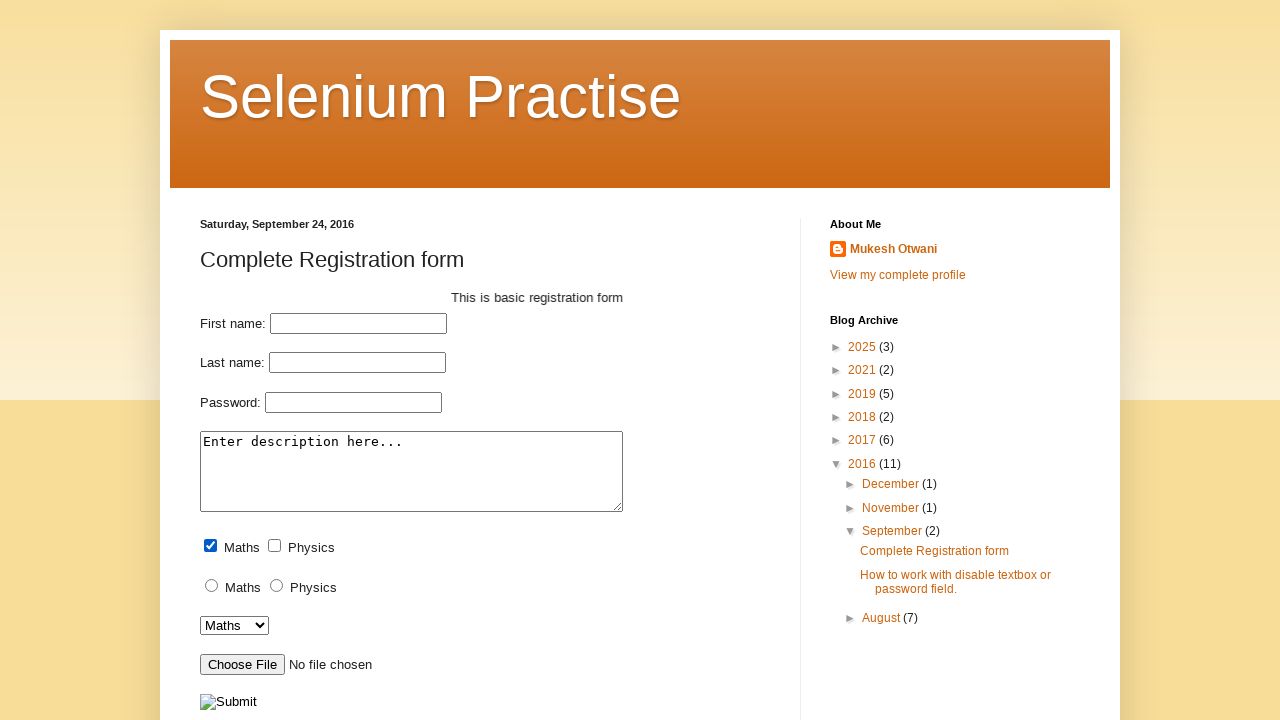

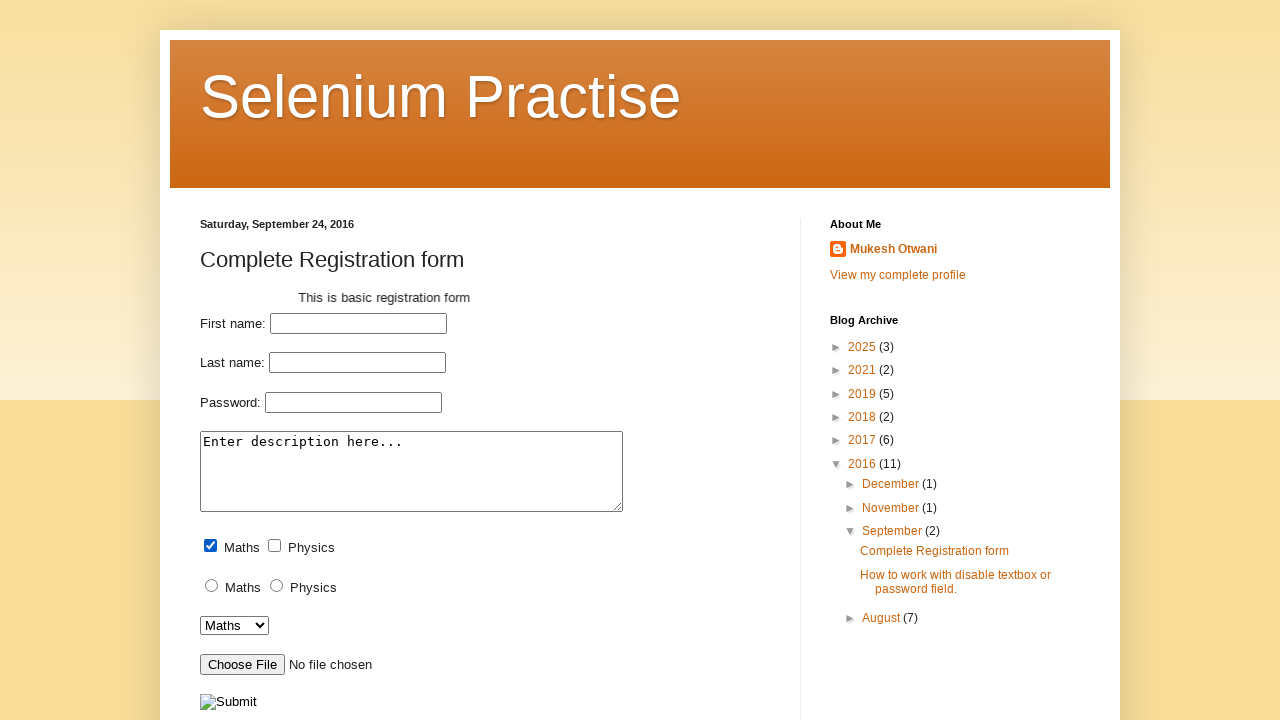